Tests the Python.org website by searching for "pycon", clicking on the About section, and then navigating to the Downloads section

Starting URL: http://www.python.org

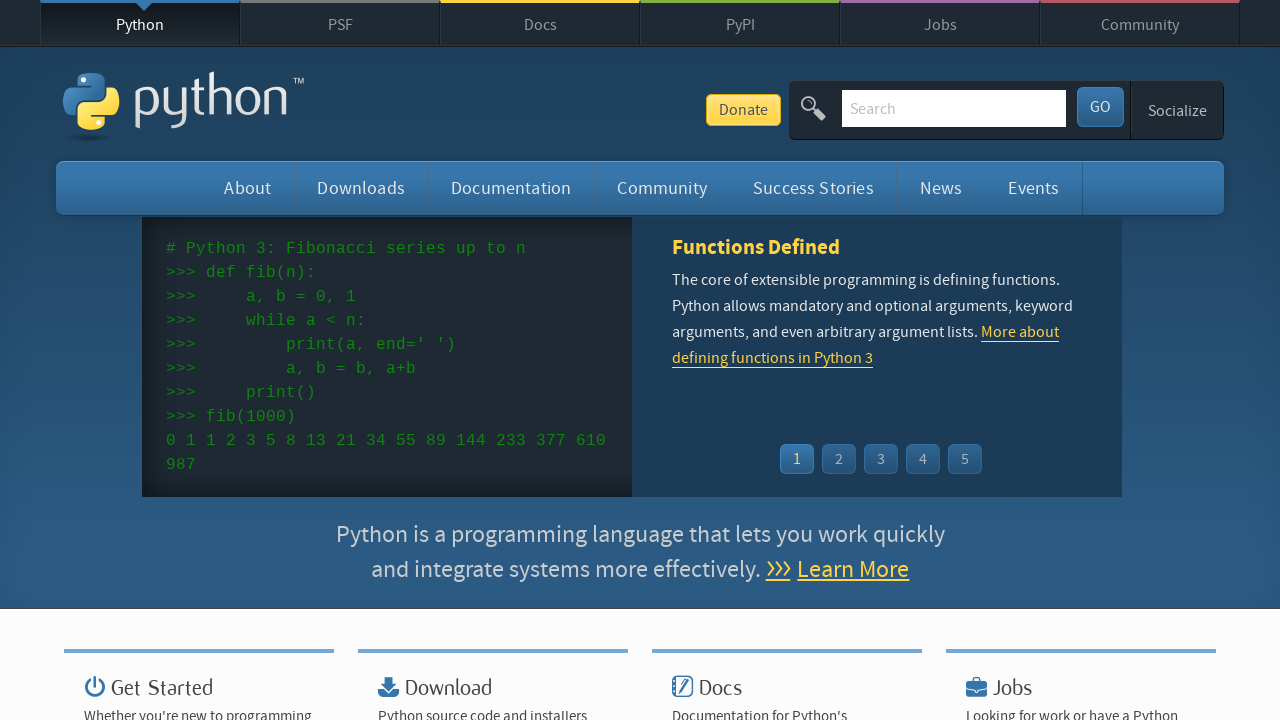

Filled search box with 'pycon' on input[name='q']
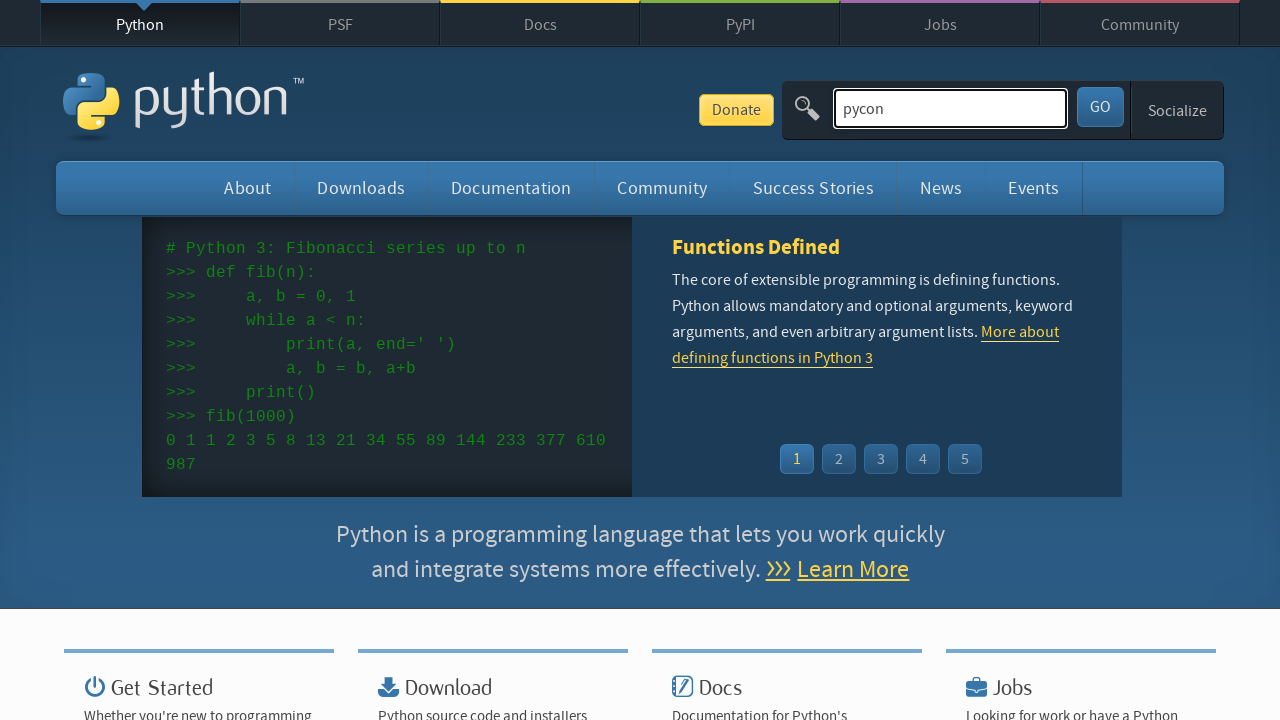

Pressed Enter to submit search on input[name='q']
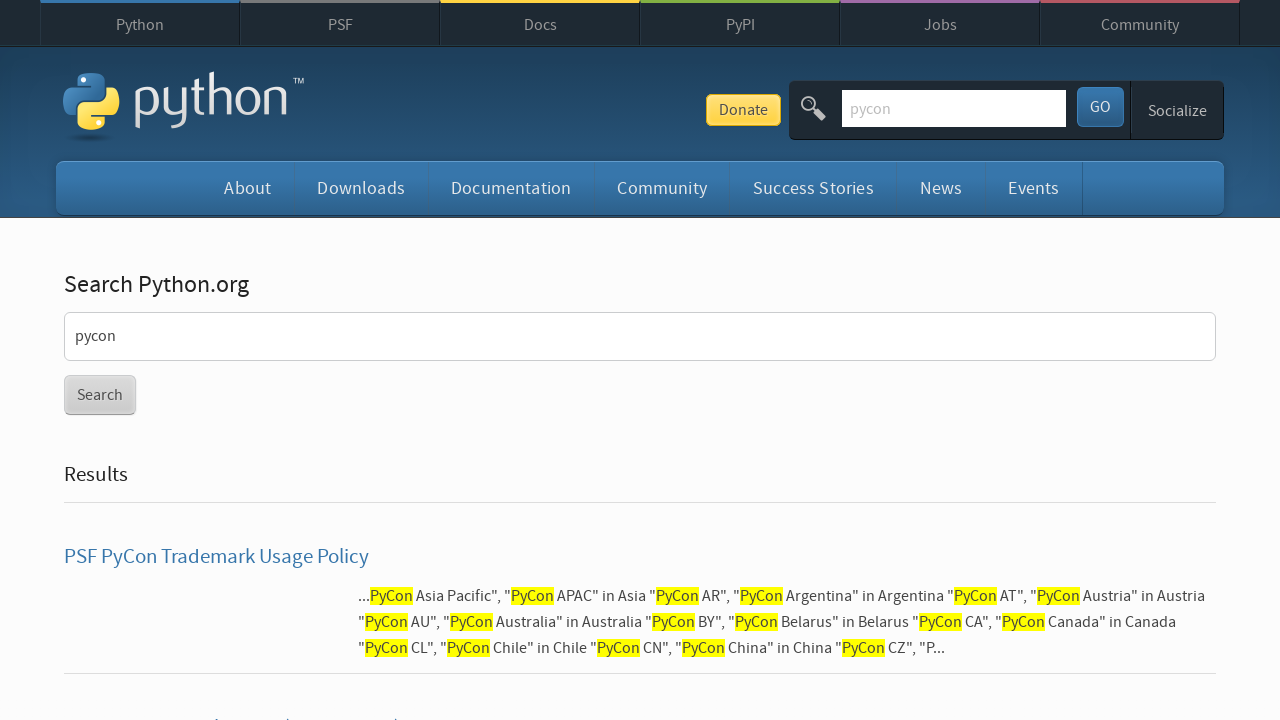

Search results page loaded
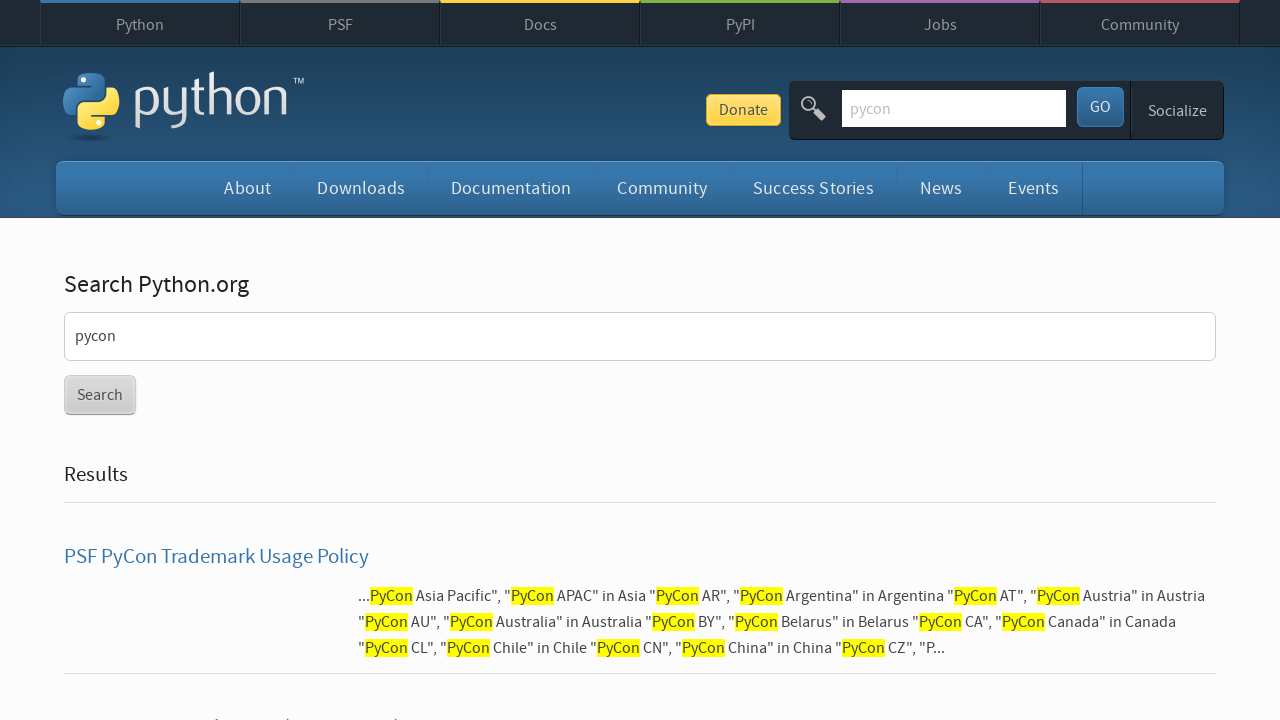

Clicked on the About section at (248, 188) on #about
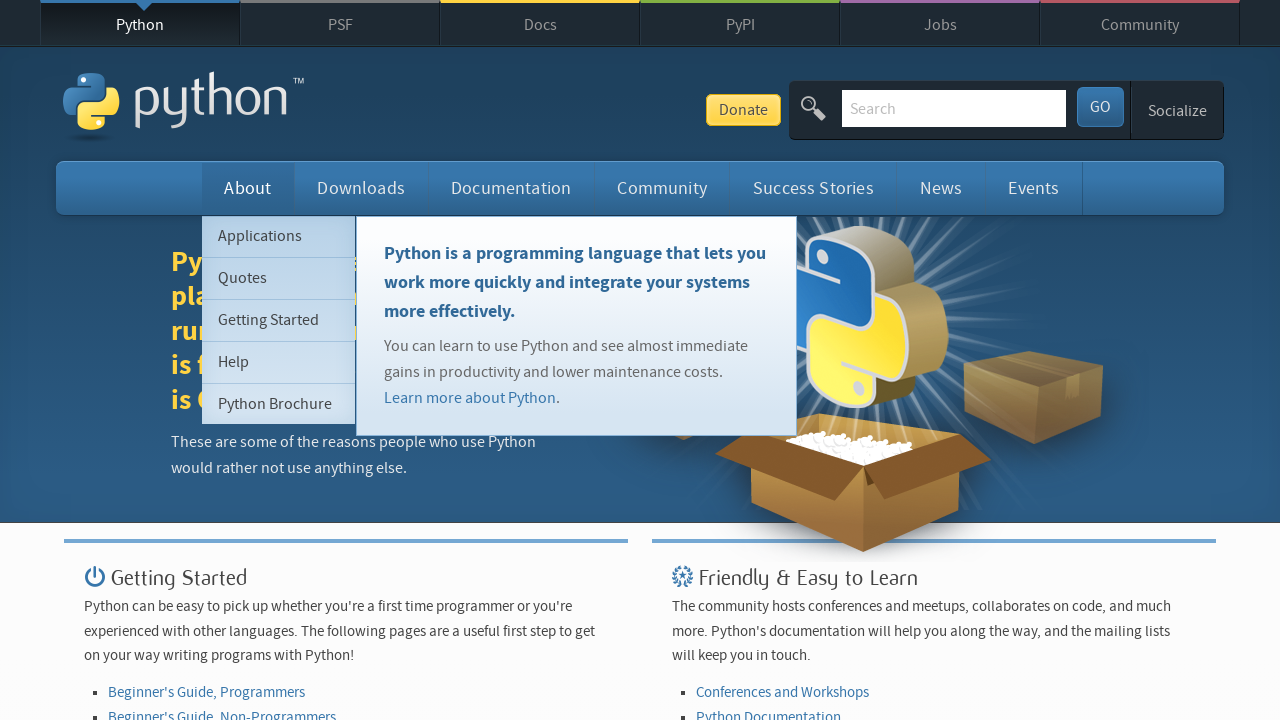

Clicked on the Downloads section at (361, 188) on #downloads
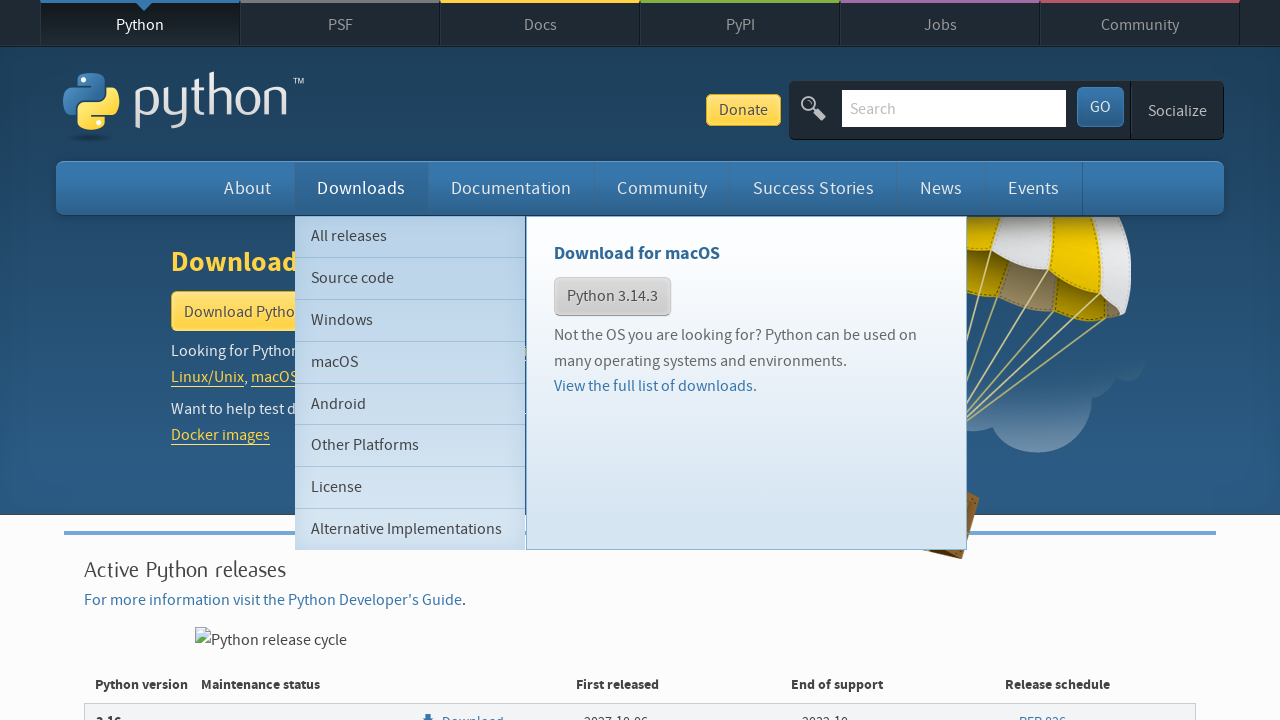

Downloads page loaded
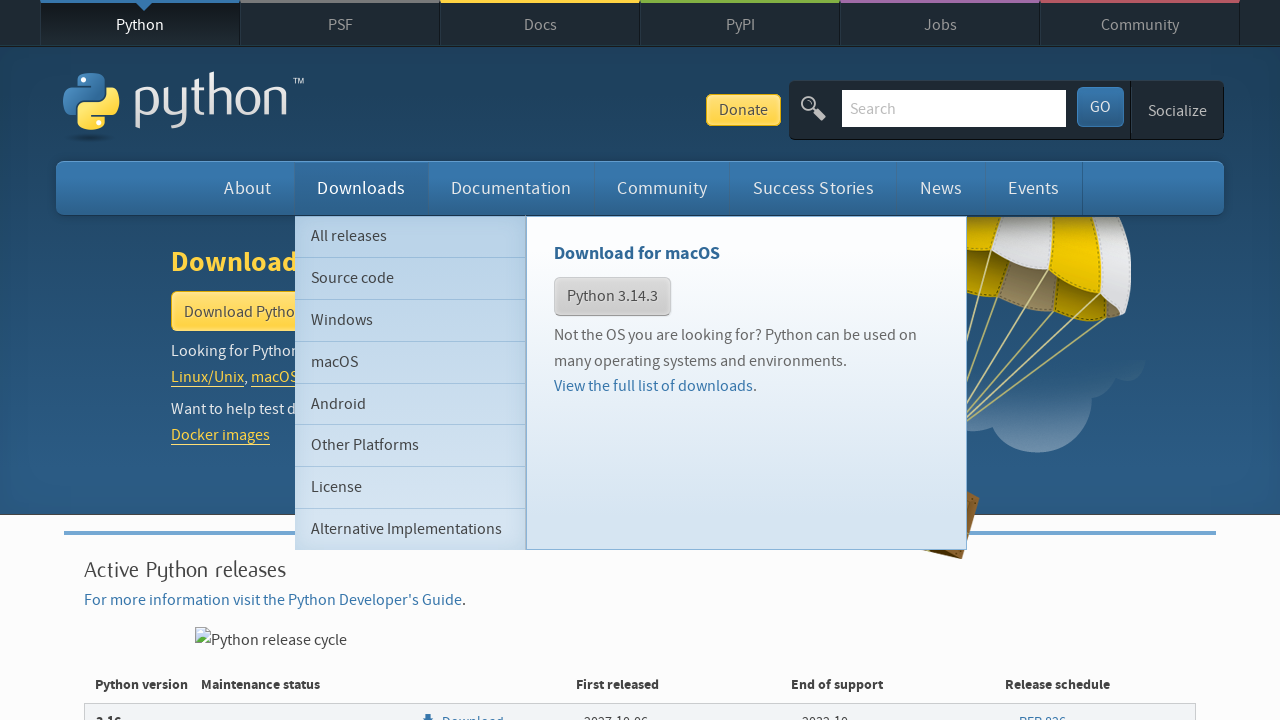

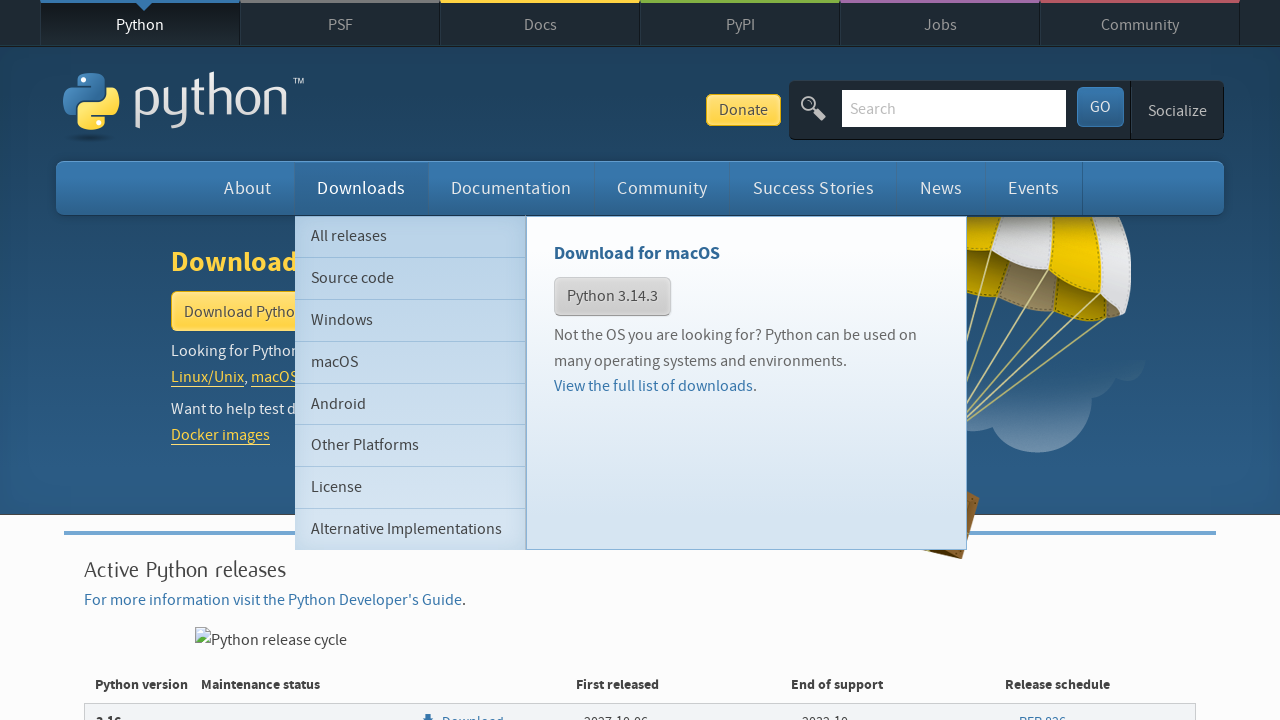